Tests the "Get started" link navigation by clicking it and verifying the Installation heading is visible

Starting URL: https://playwright.dev/

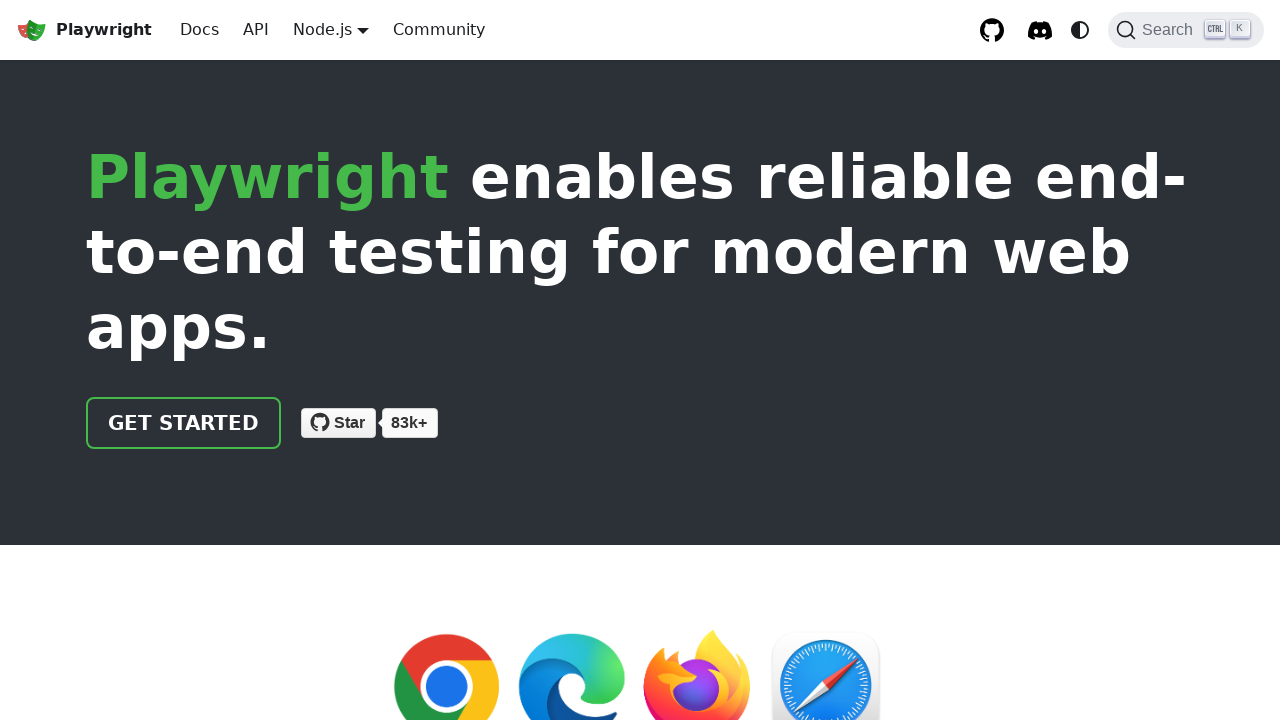

Clicked the 'Get started' link at (184, 423) on internal:role=link[name="Get started"i]
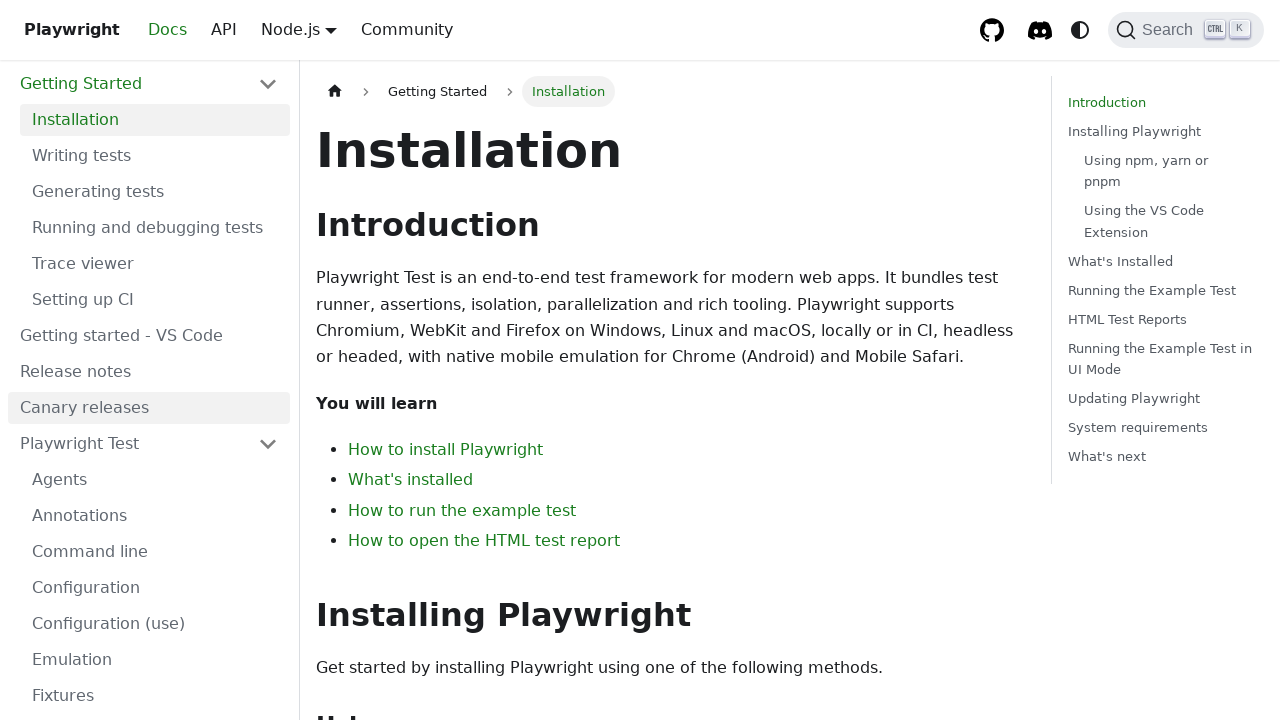

Installation heading is visible
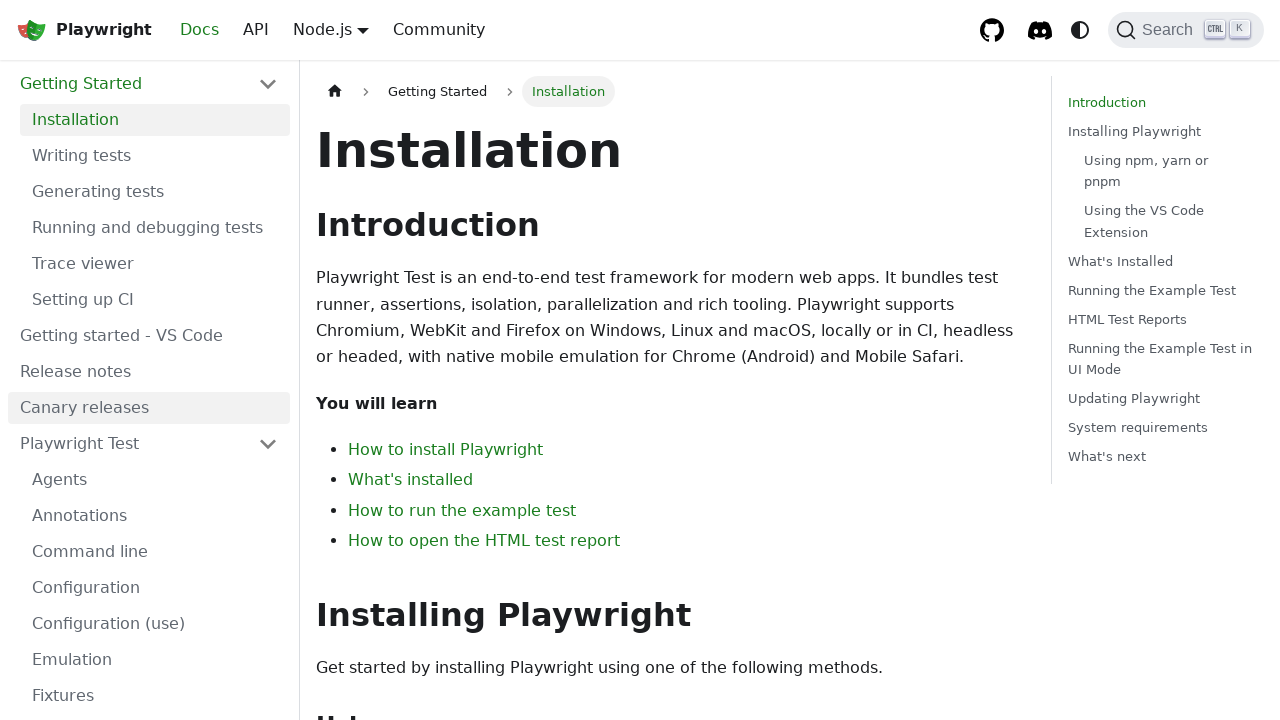

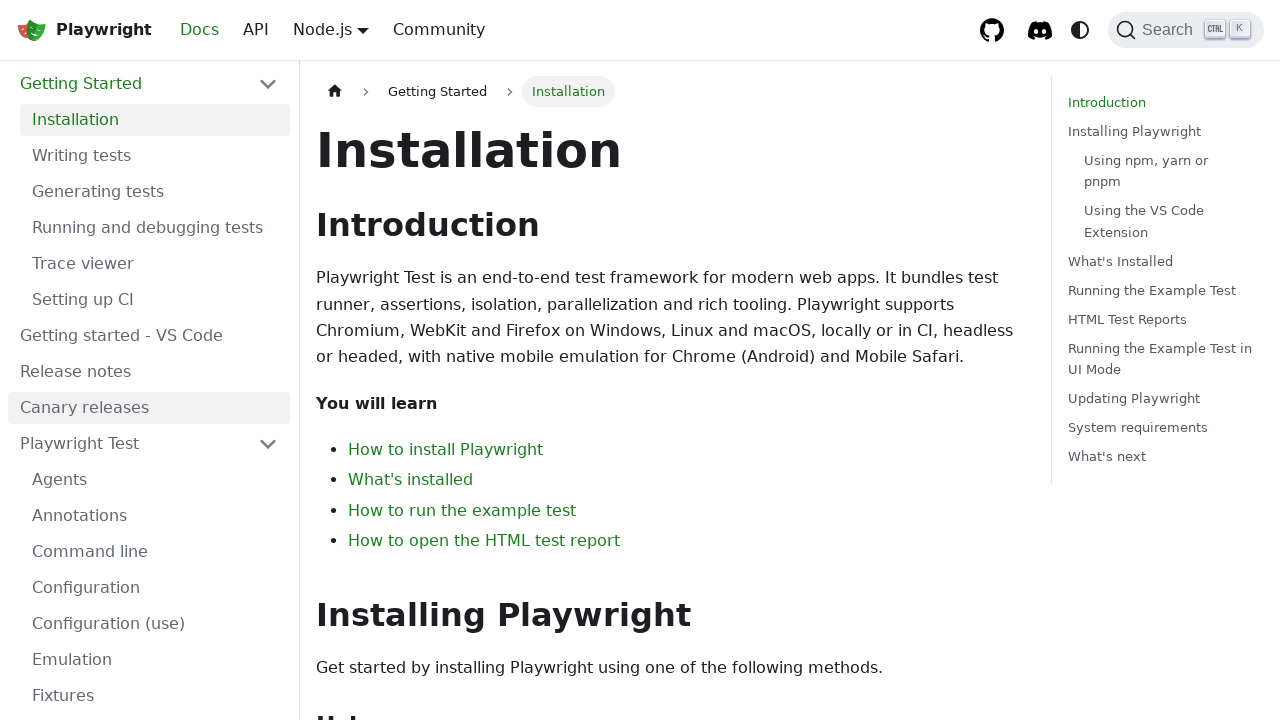